Launches the KTM India website and verifies it loads successfully

Starting URL: https://www.ktmindia.com/

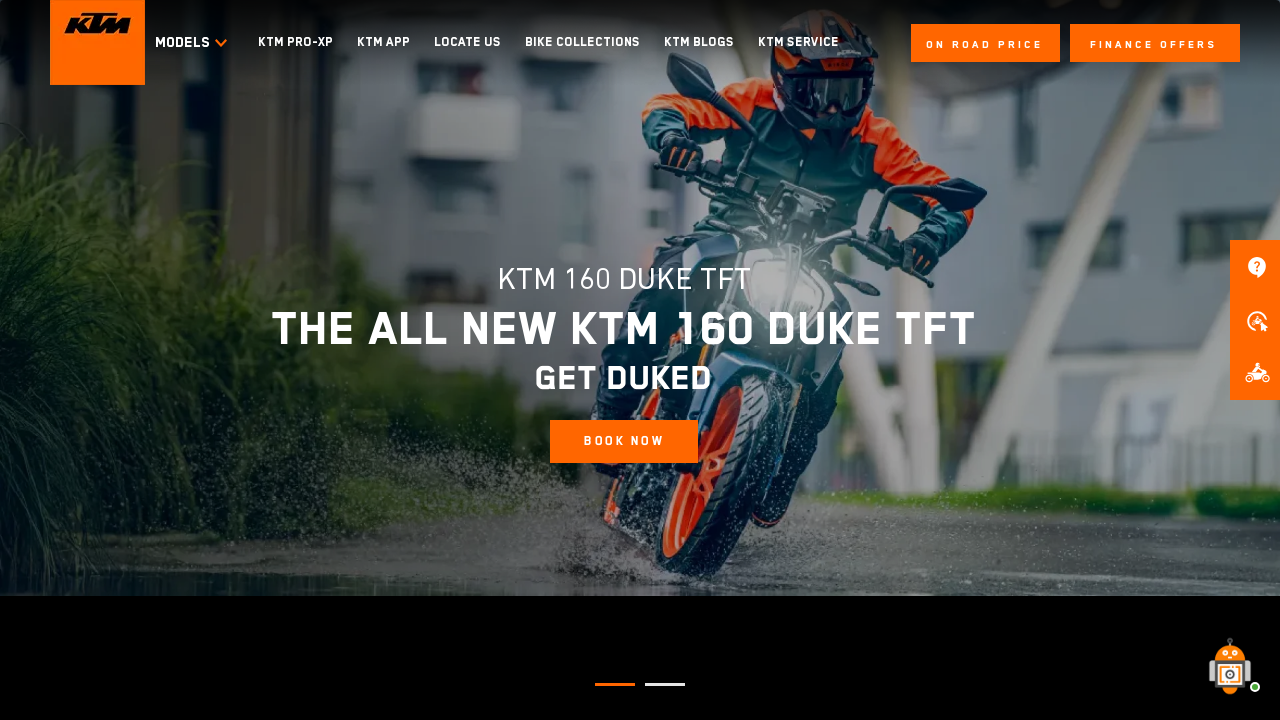

KTM India website loaded successfully - DOM content ready
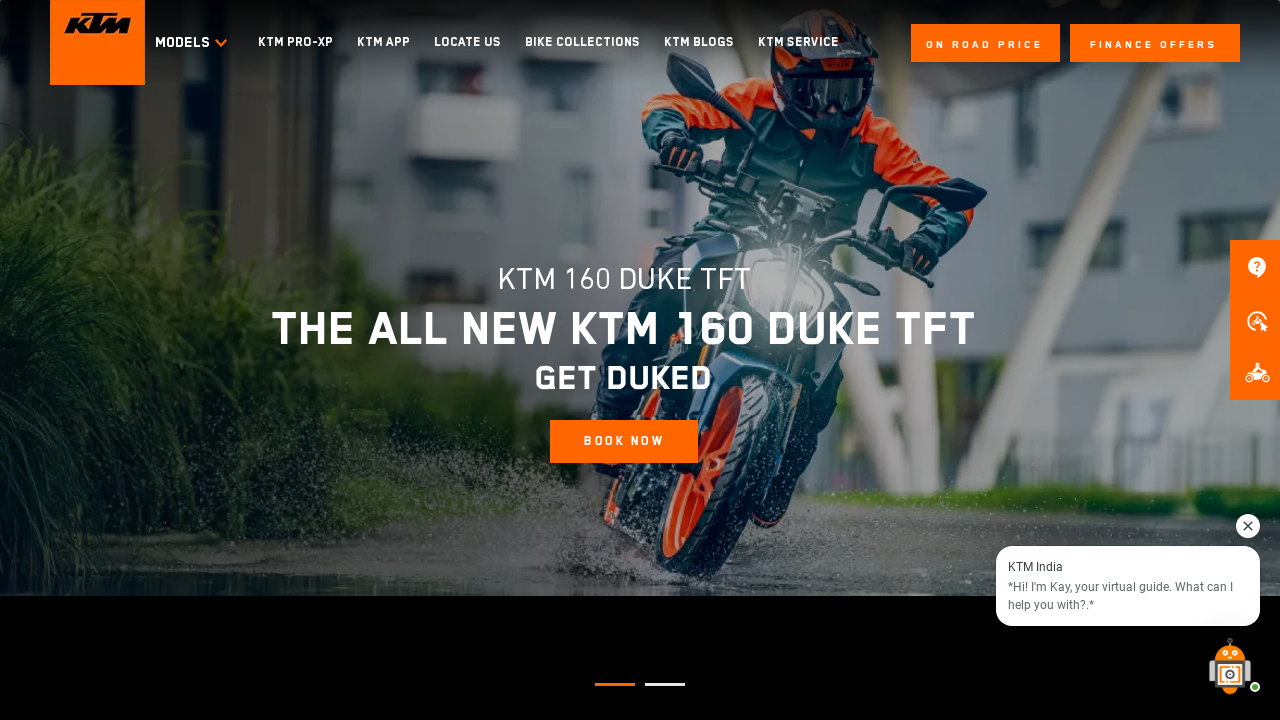

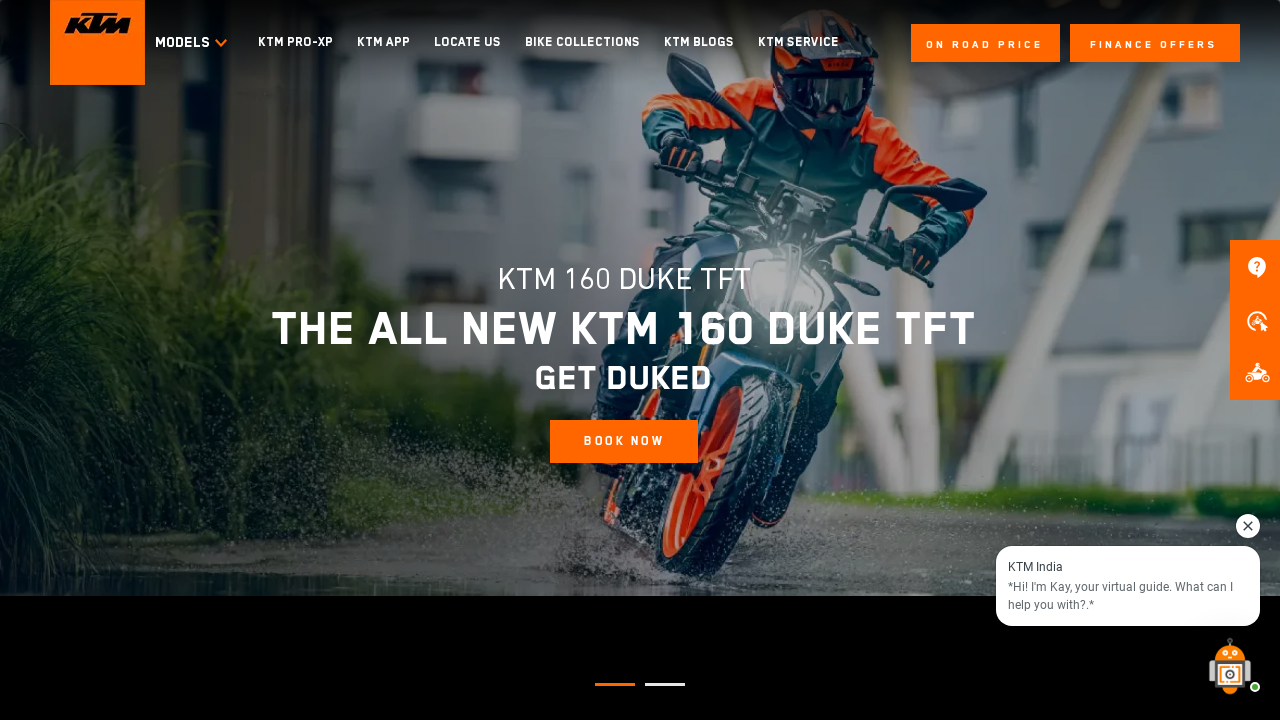